Tests multi-window handling by opening a new window via button click, switching to it, filling a search field, and closing the child window

Starting URL: https://skpatro.github.io/demo/links/

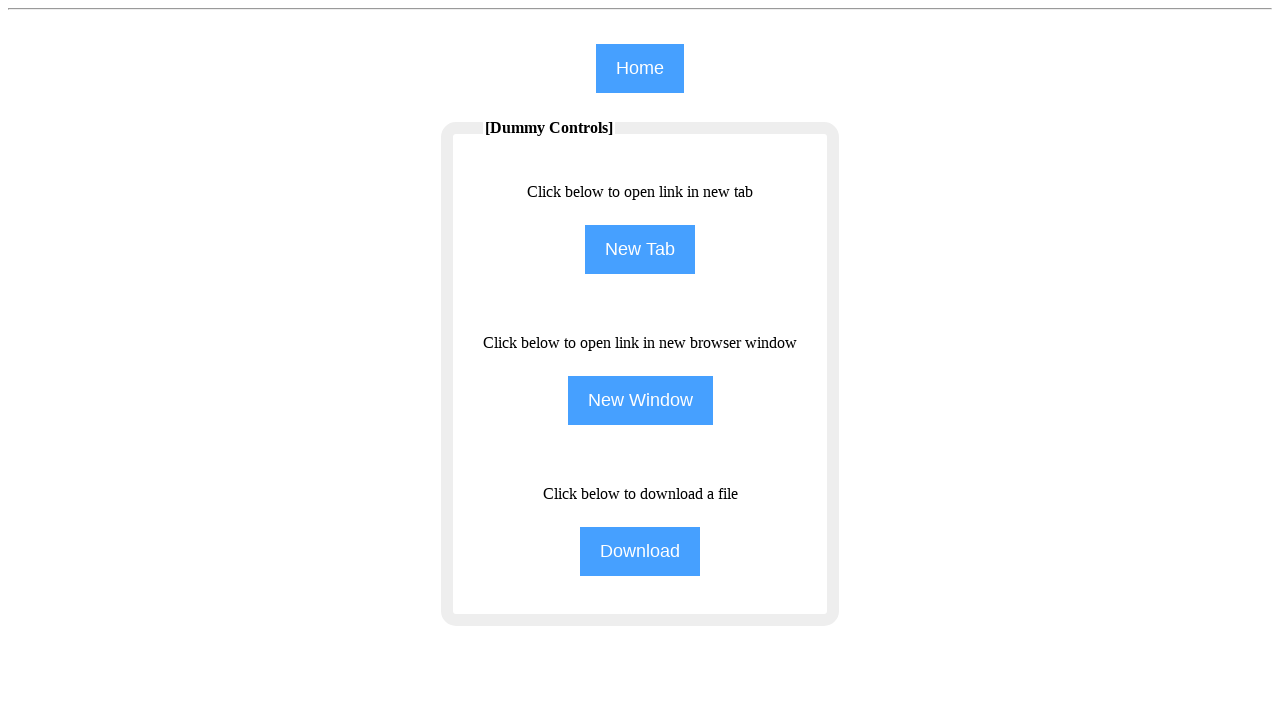

Clicked NewWindow button to open a new window at (640, 400) on input[name='NewWindow']
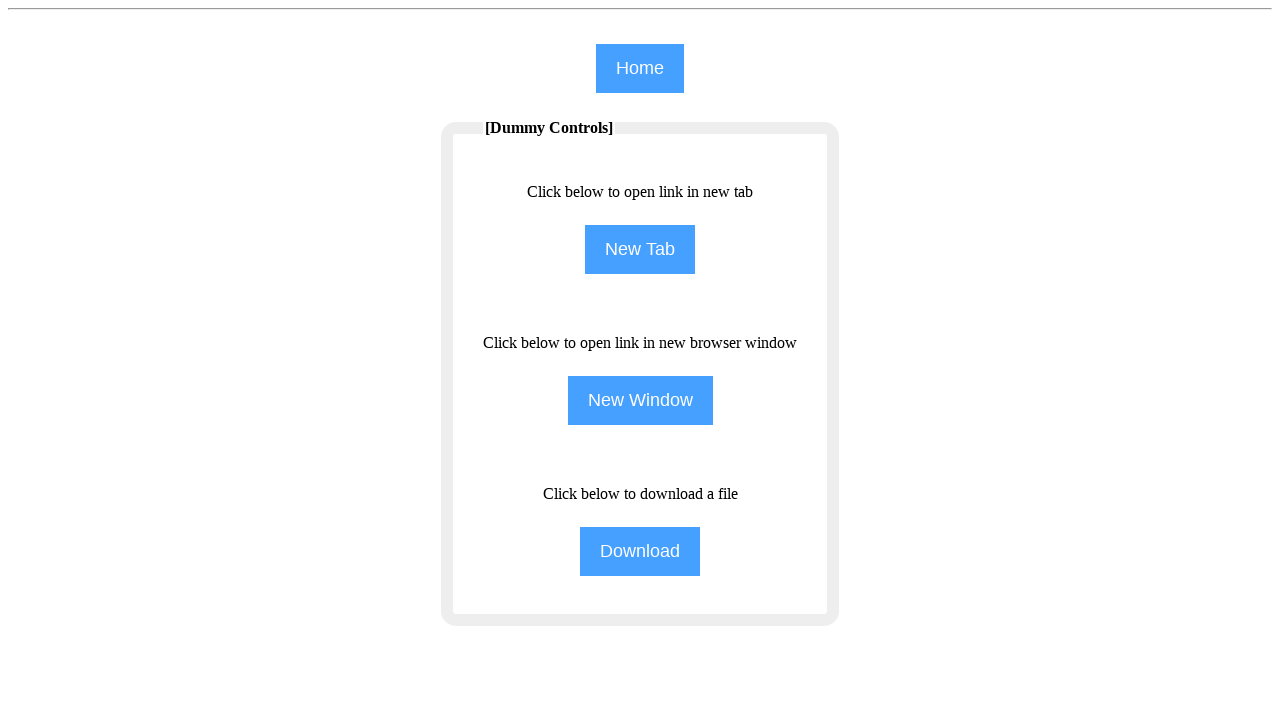

New window opened and captured
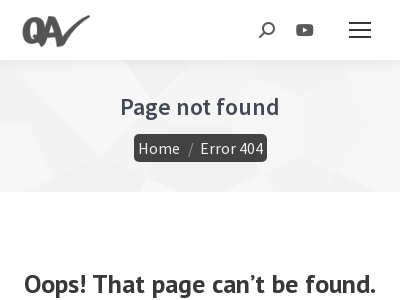

New window finished loading
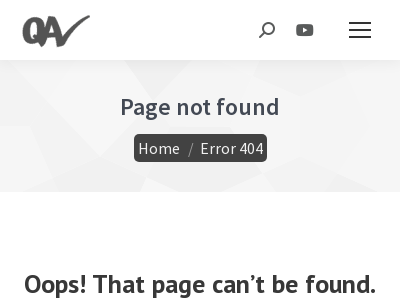

Filled search field with 'Selenium' in the new window on #the7-search
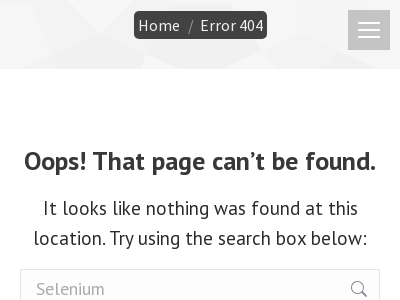

Closed the child window
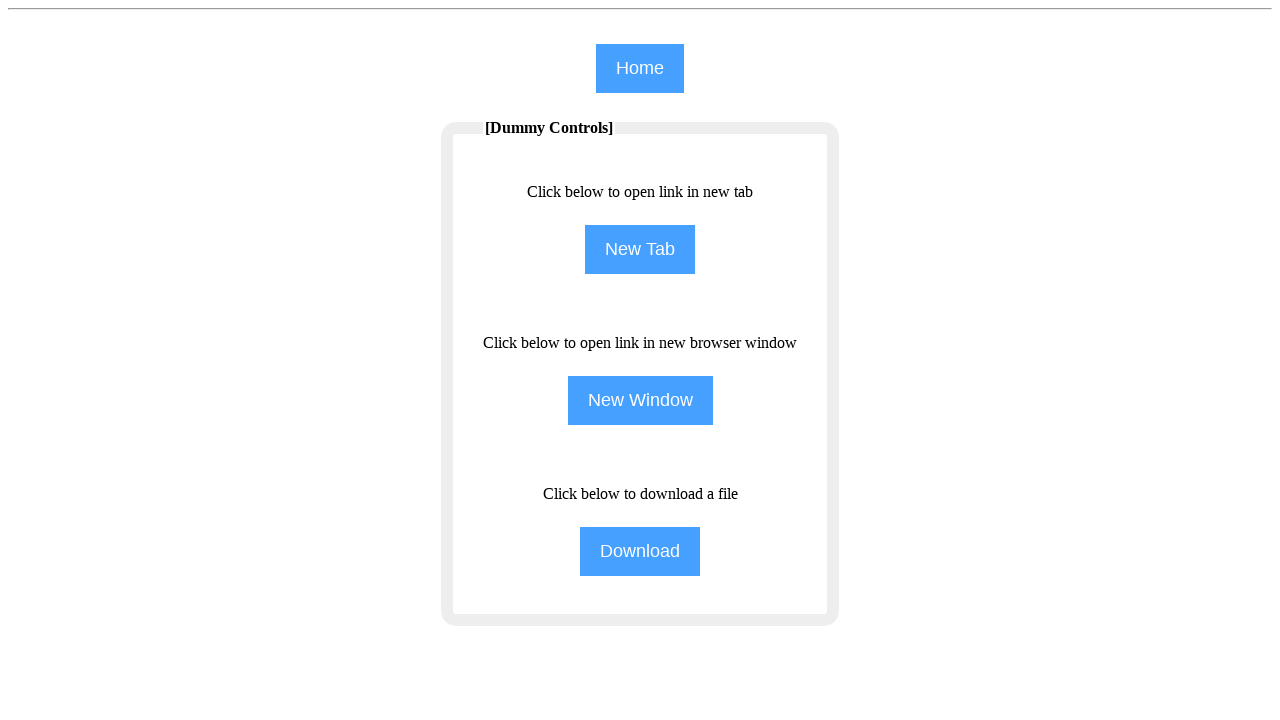

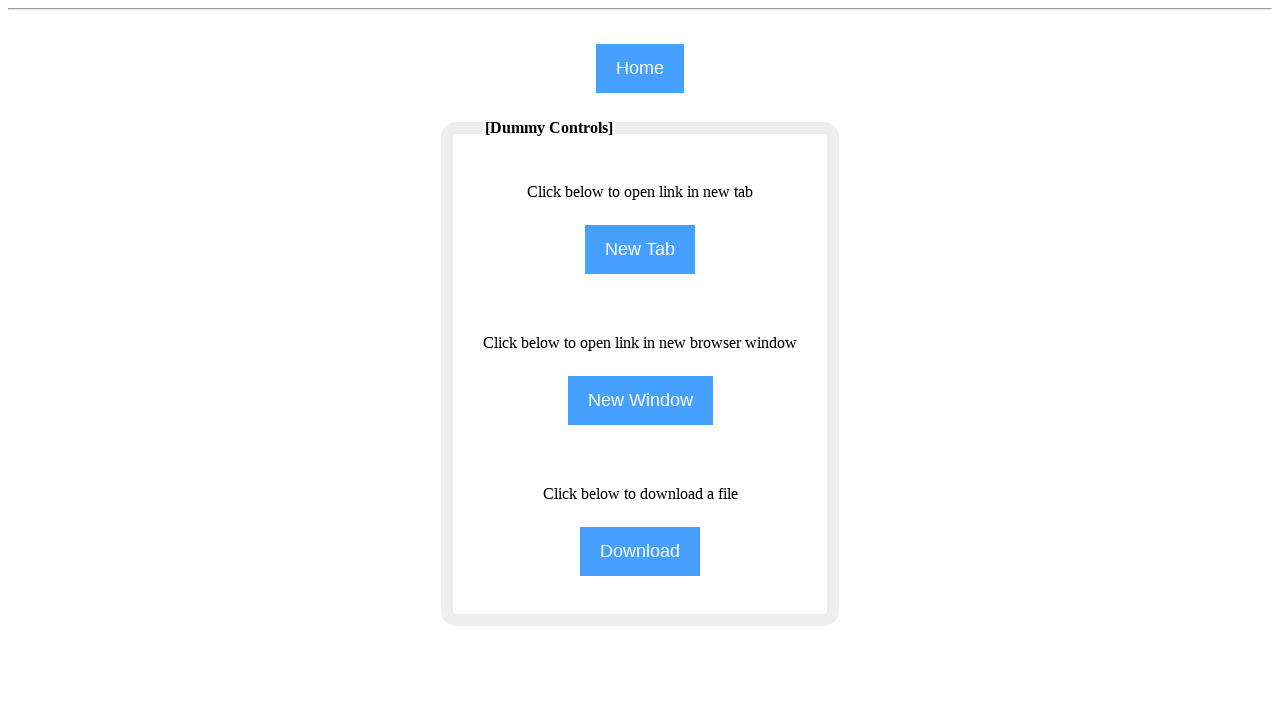